Tests the stock search functionality on Tickertape by entering a stock name and submitting the search

Starting URL: https://www.tickertape.in

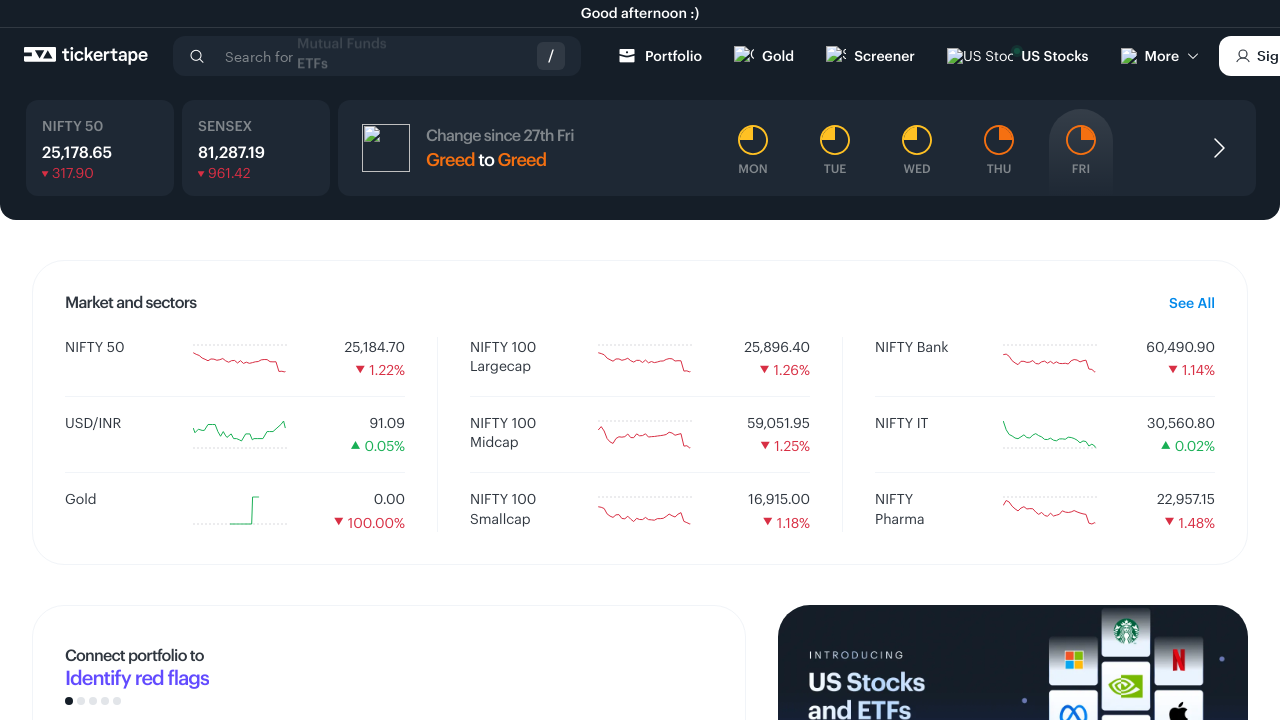

Filled search input with stock name 'Dmart' on #search-stock-input
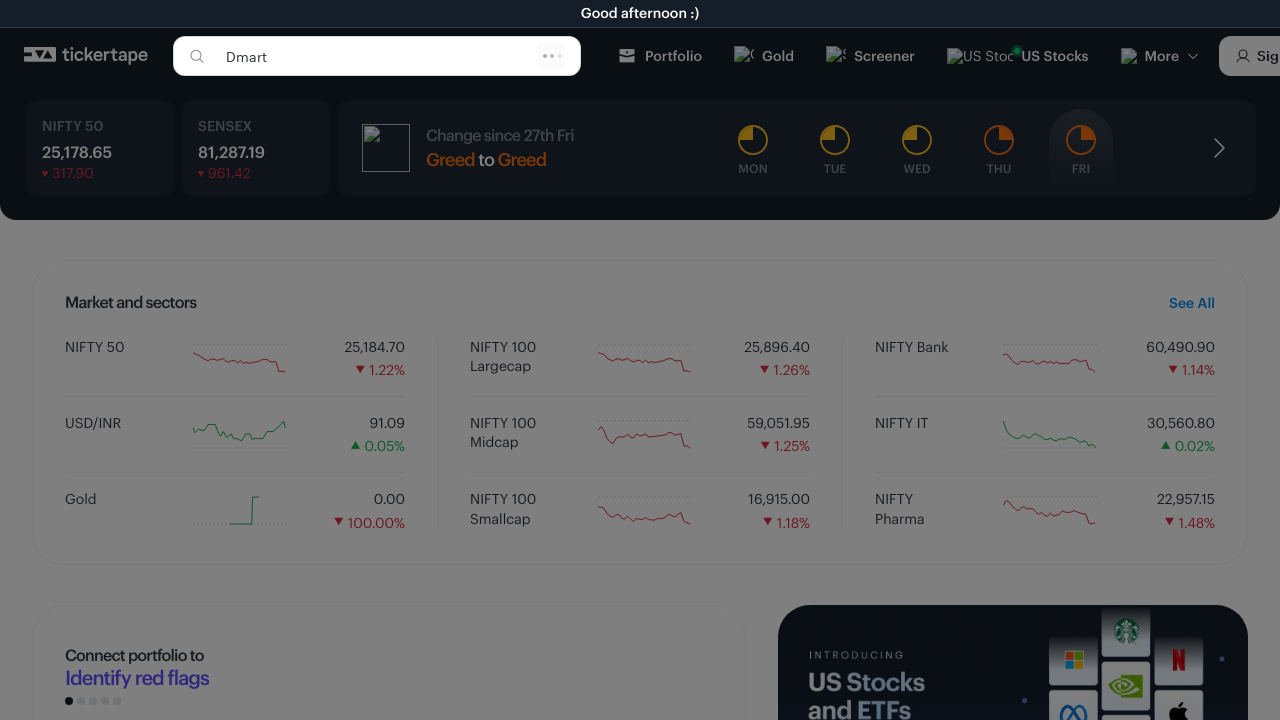

Pressed Enter to submit stock search on #search-stock-input
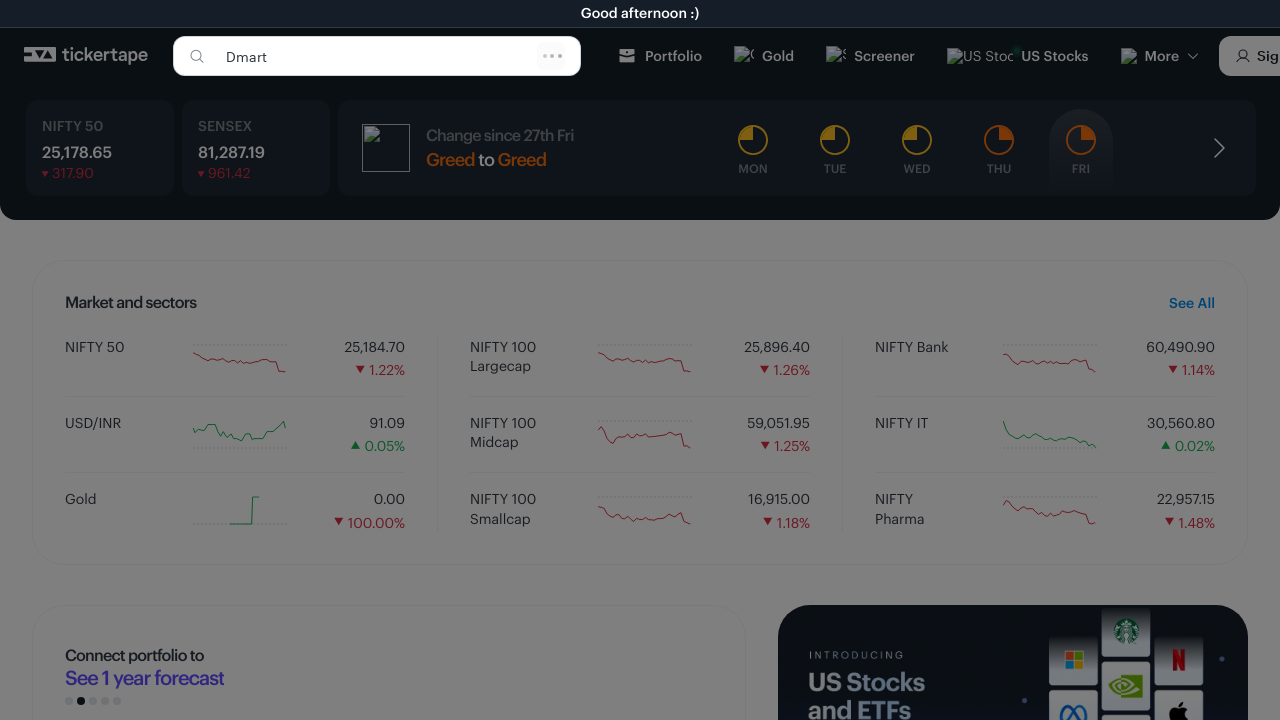

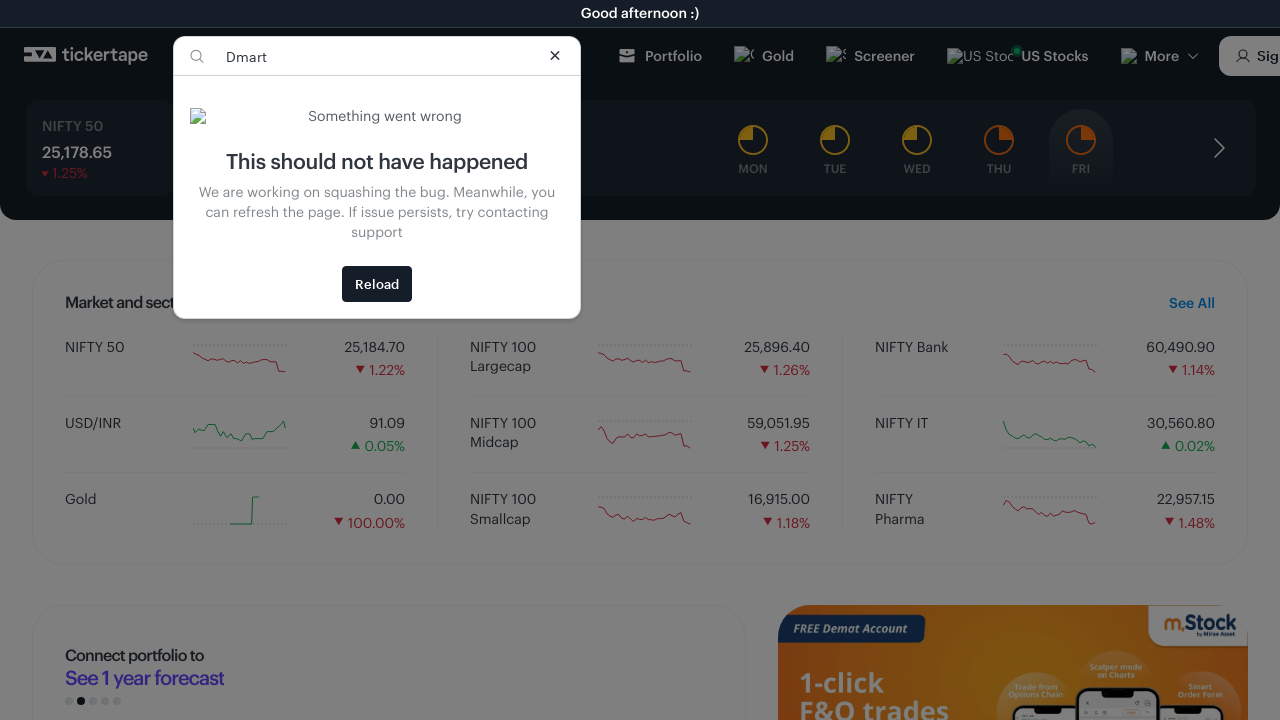